Tests JavaScript confirm dialog by clicking a button to trigger a confirm alert and dismissing it

Starting URL: http://the-internet.herokuapp.com/javascript_alerts

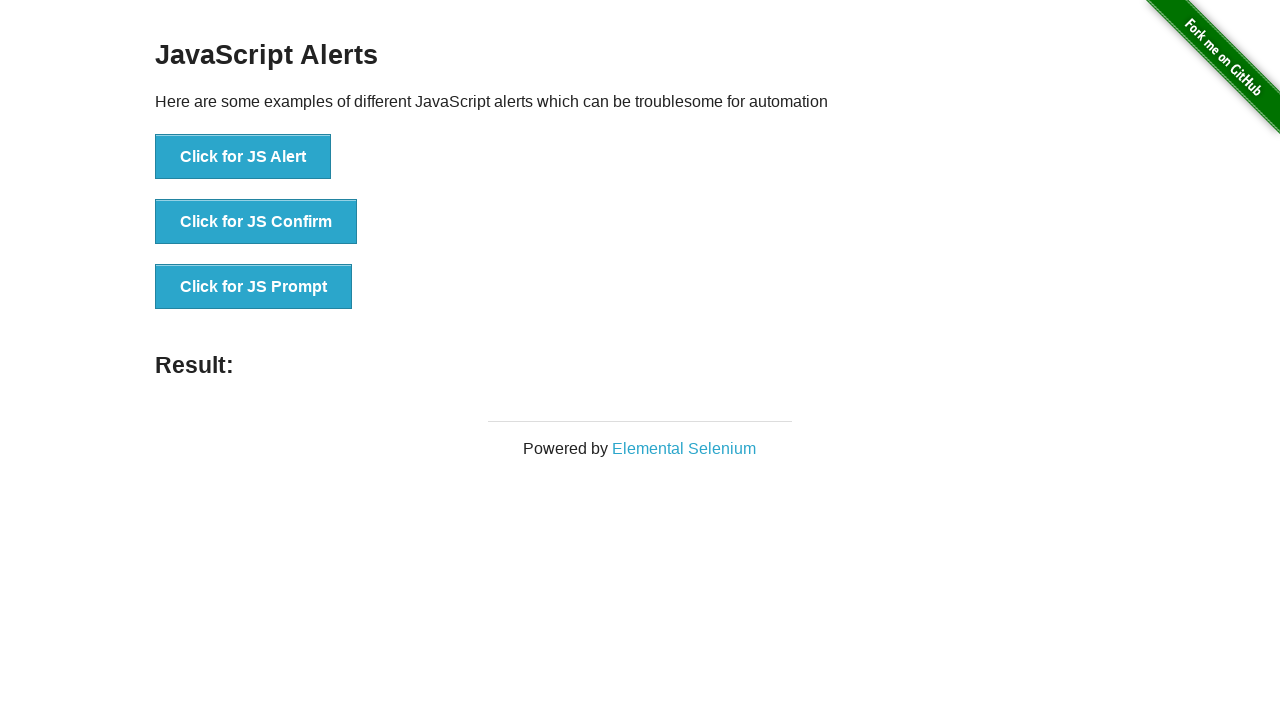

Set up dialog handler to dismiss confirm dialogs
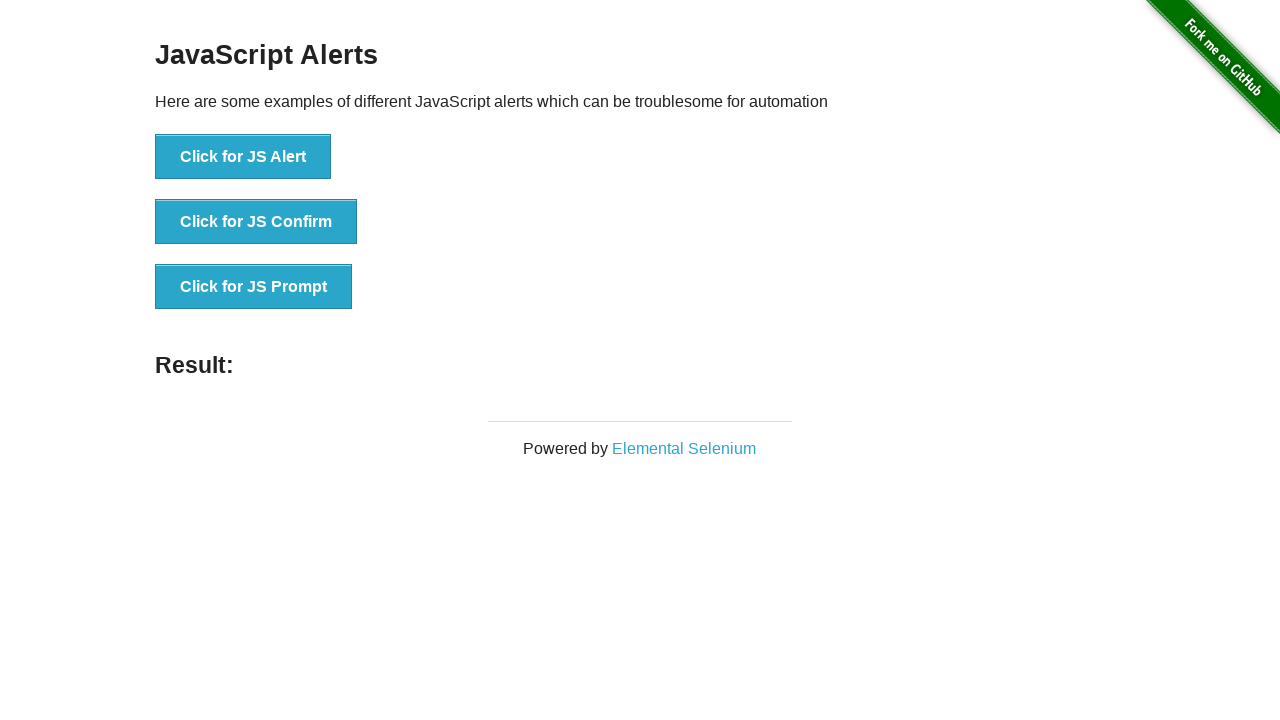

Clicked button to trigger JavaScript confirm dialog at (256, 222) on xpath=//button[. = 'Click for JS Confirm']
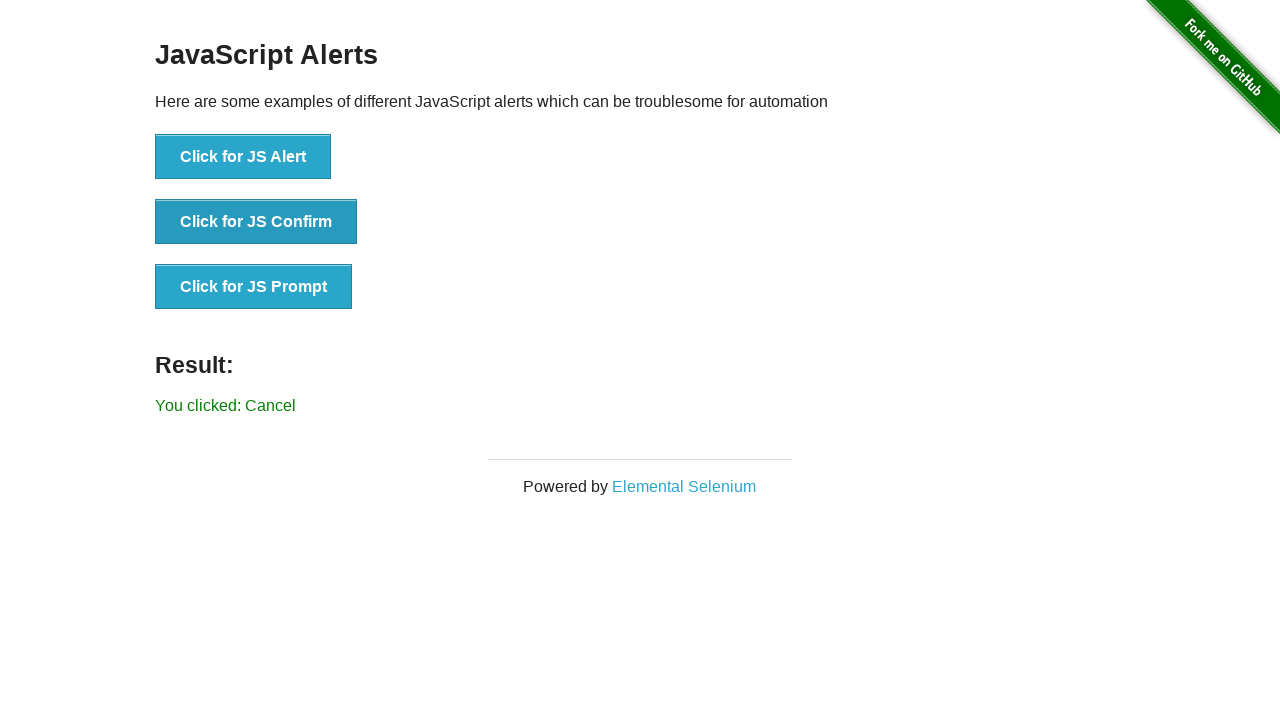

Confirm dialog was dismissed and result text appeared
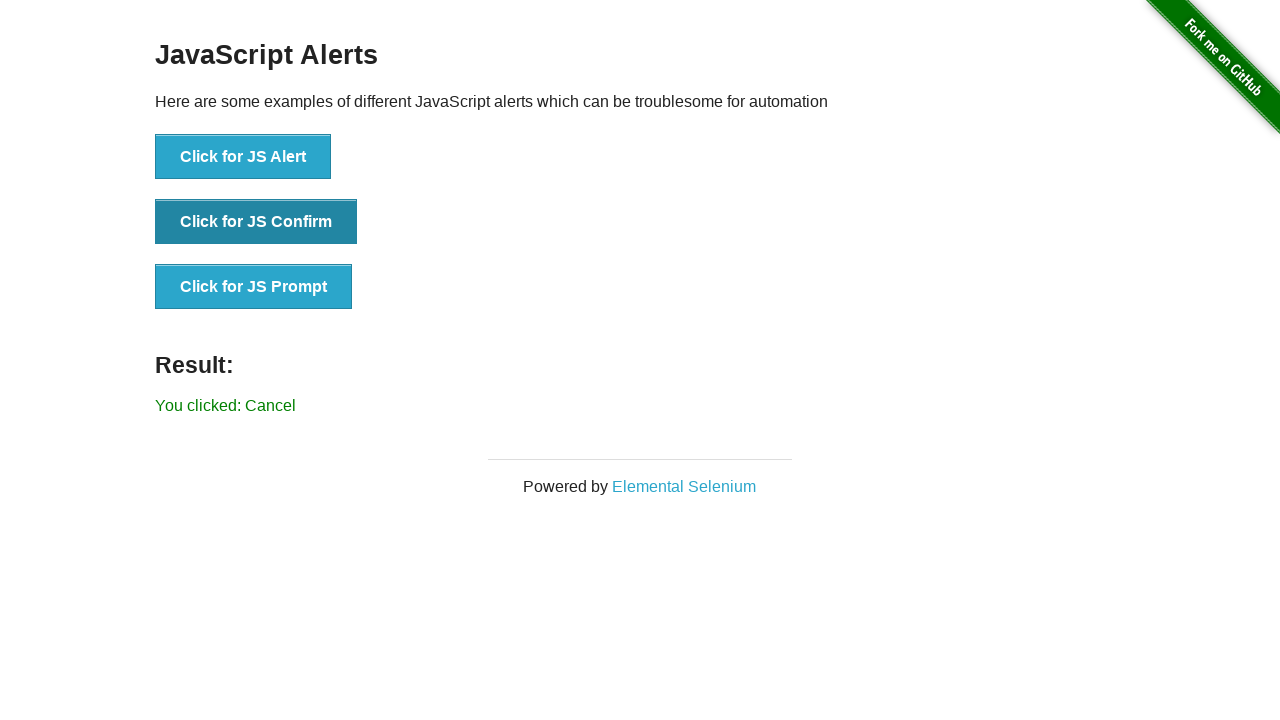

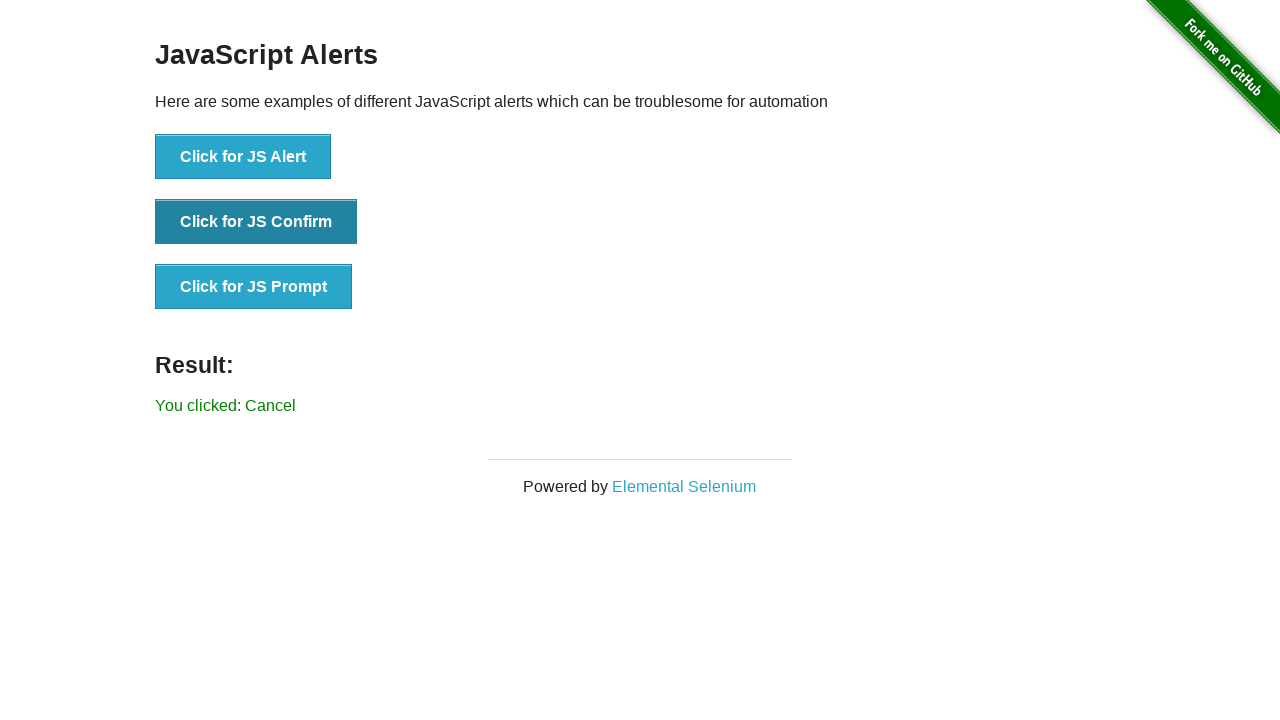